Tests JavaScript prompt alert functionality by navigating to the alerts page, triggering a prompt dialog, entering text, accepting it, and verifying the entered name is displayed

Starting URL: https://letcode.in/

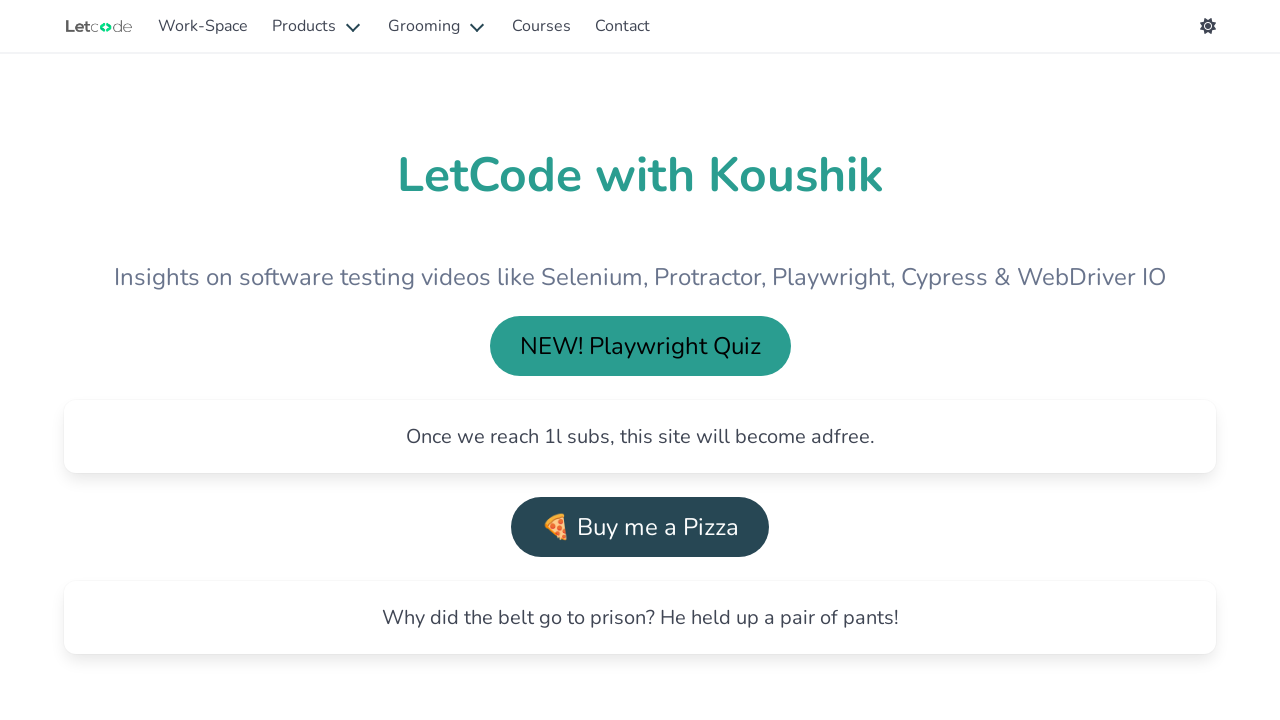

Clicked Work-space/testing button at (203, 26) on #testing
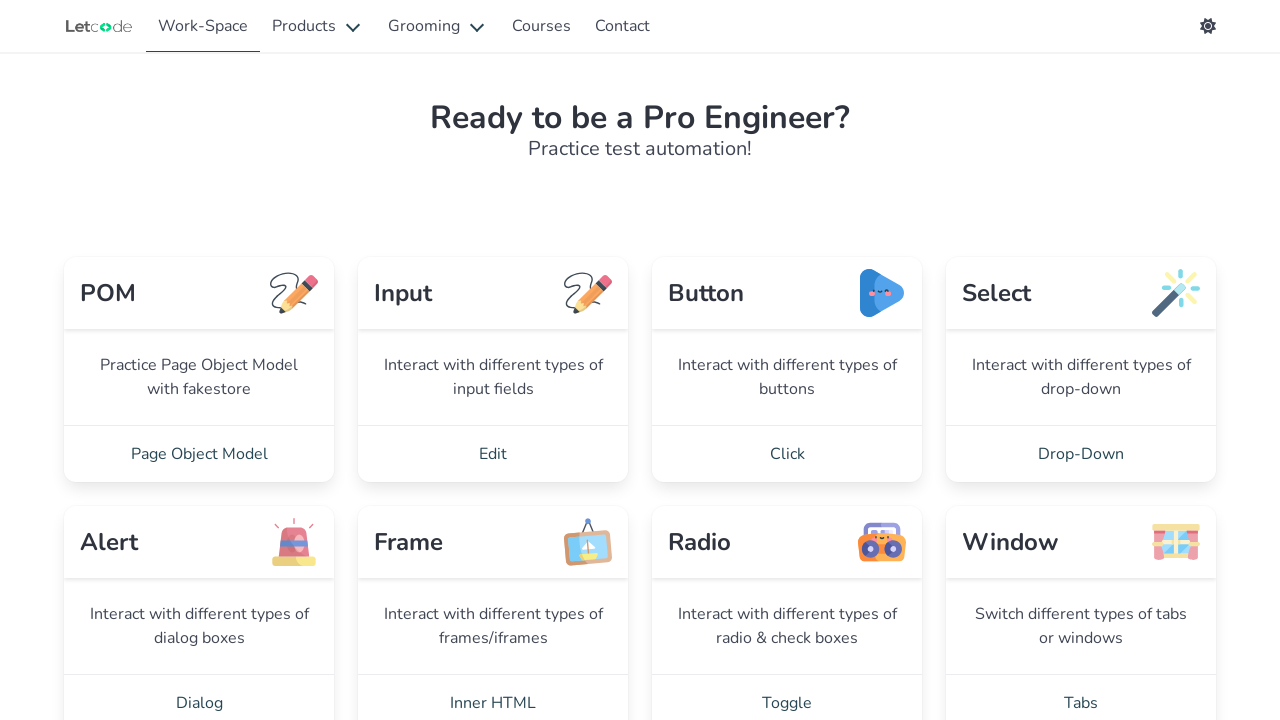

Clicked dialog/alert link to navigate to alerts page at (199, 692) on a[href='/alert']
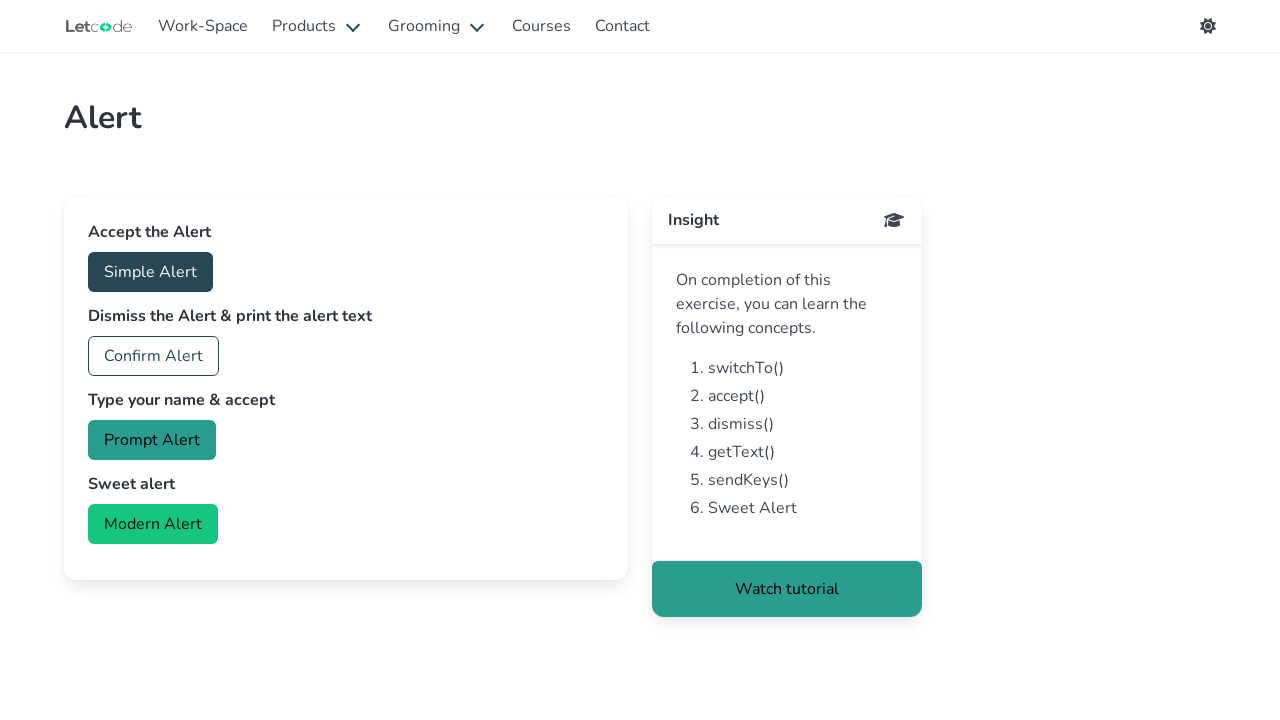

Clicked prompt button to trigger prompt dialog at (152, 440) on #prompt
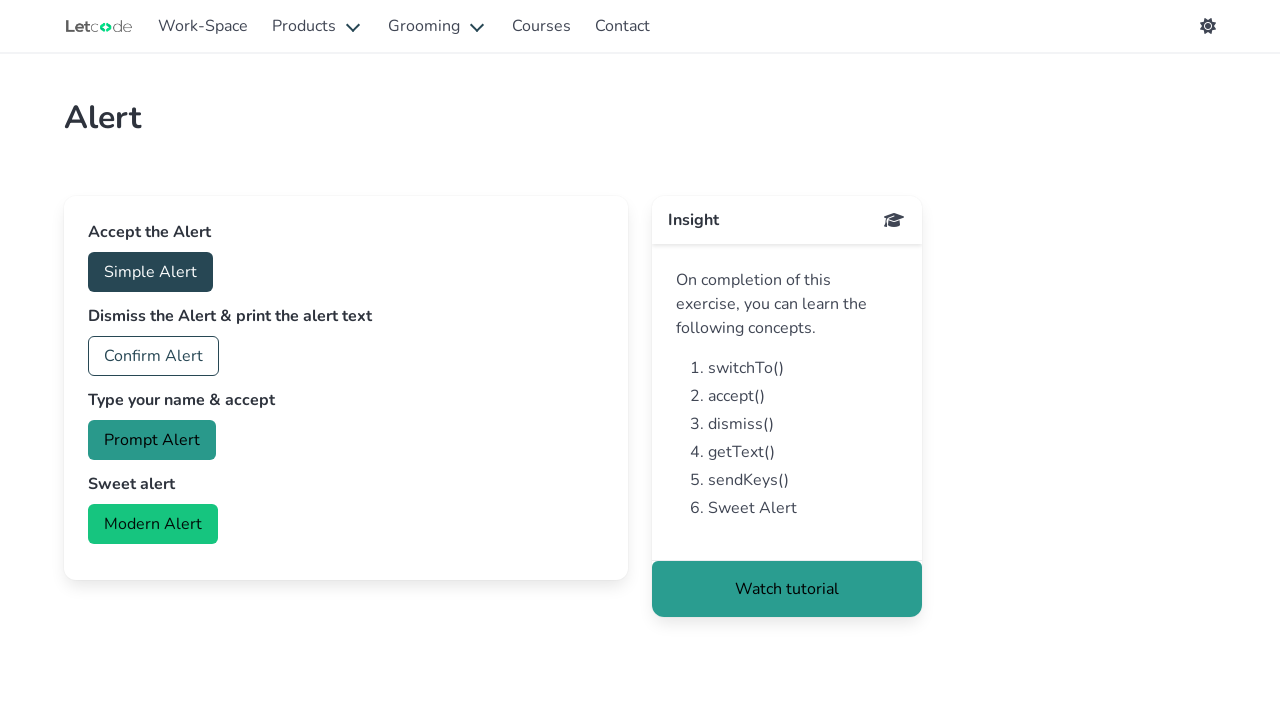

Set up dialog handler to accept prompt with 'Marcus'
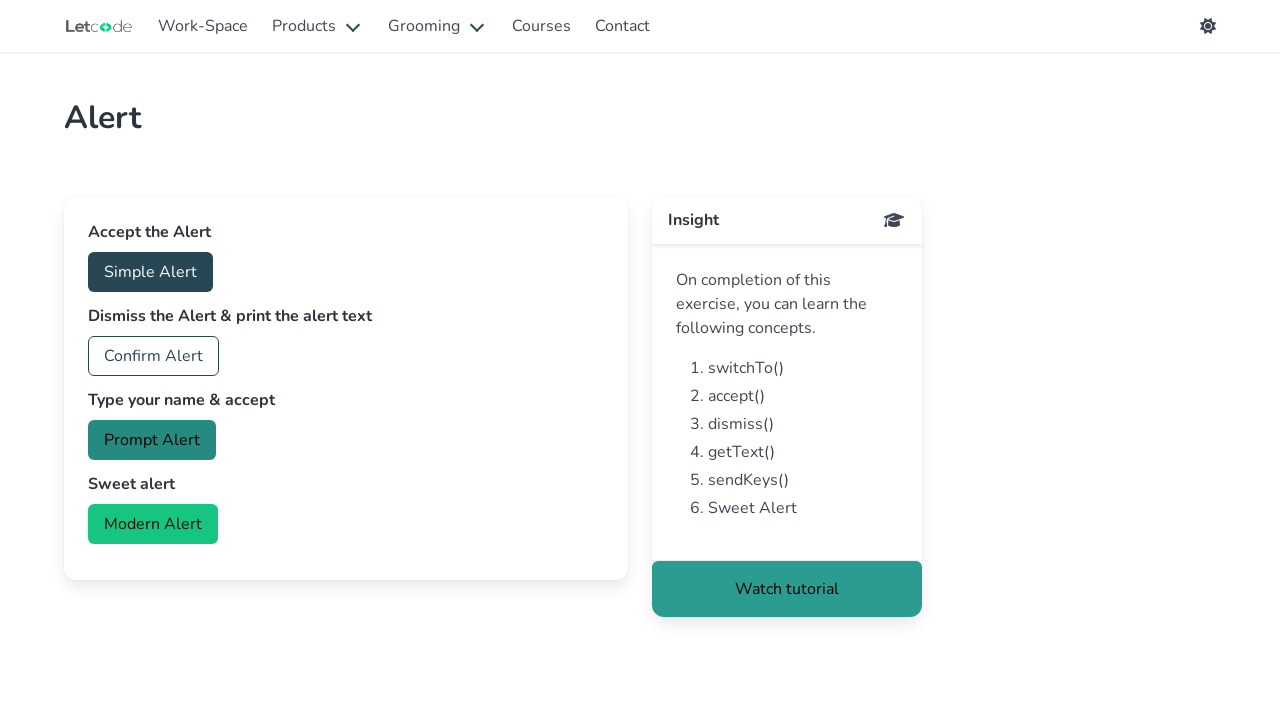

Clicked prompt button again to trigger dialog and accept with handler at (152, 440) on #prompt
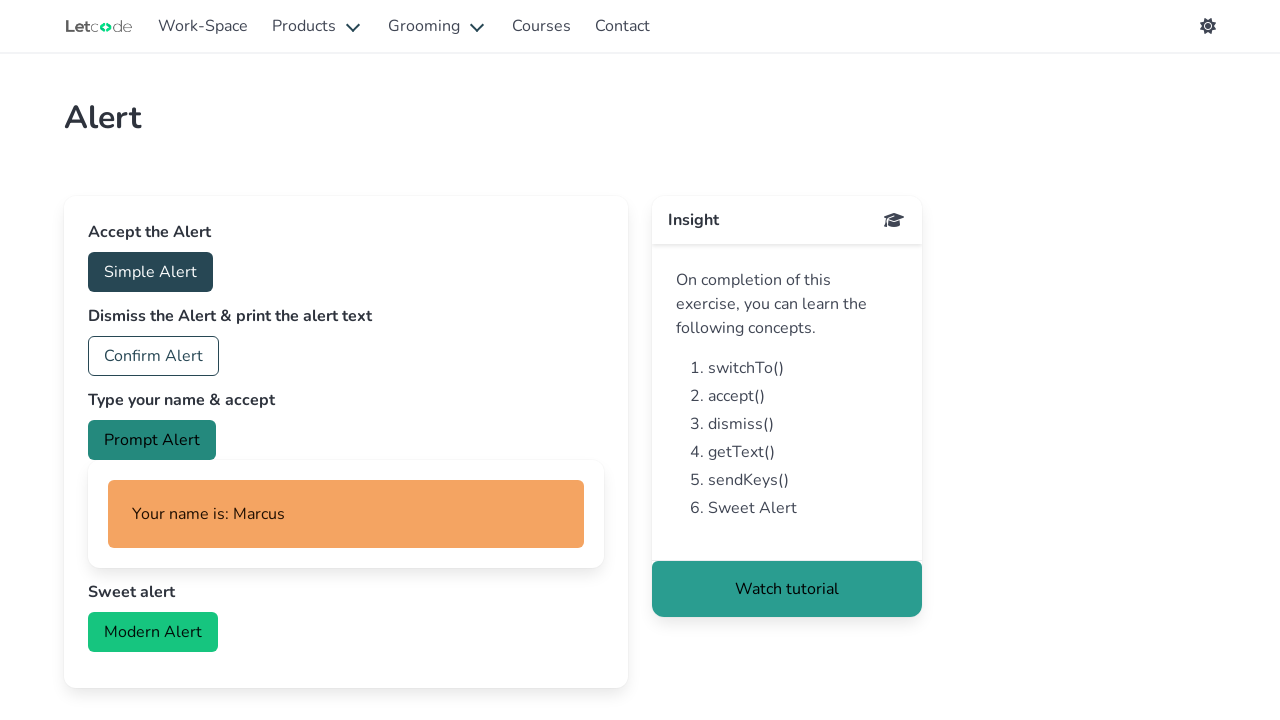

Verified entered name 'Marcus' is displayed on page
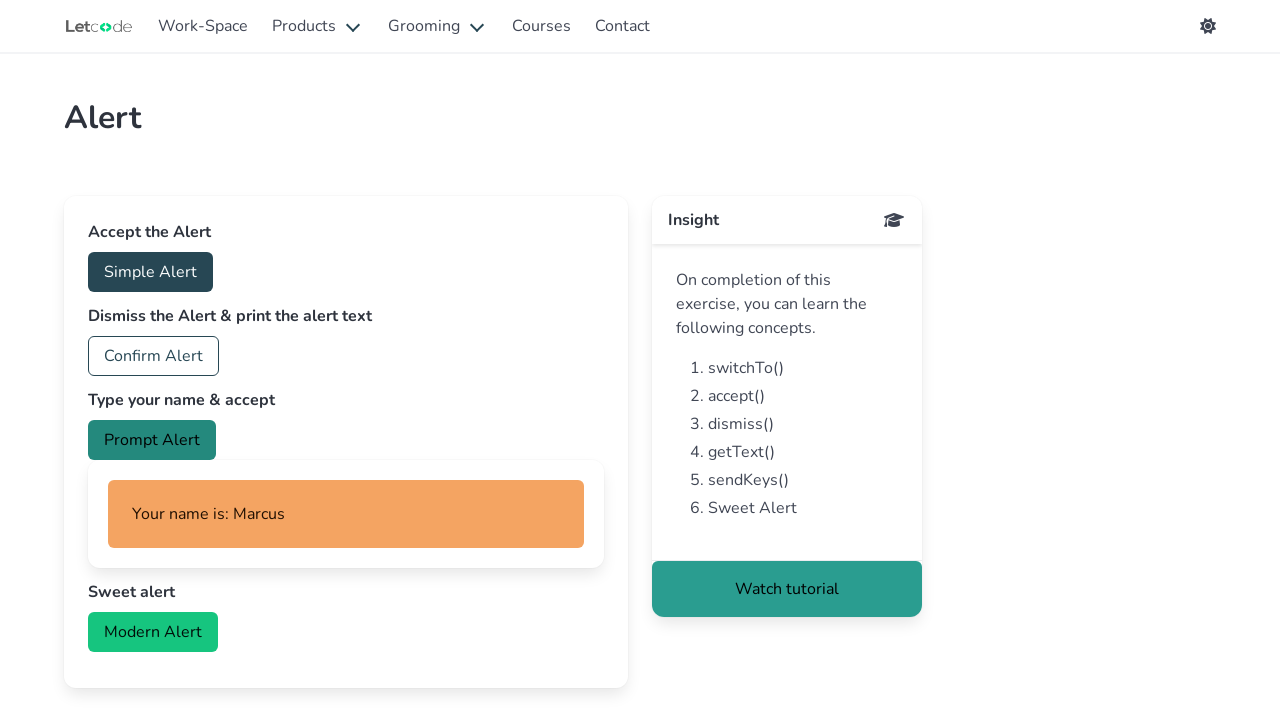

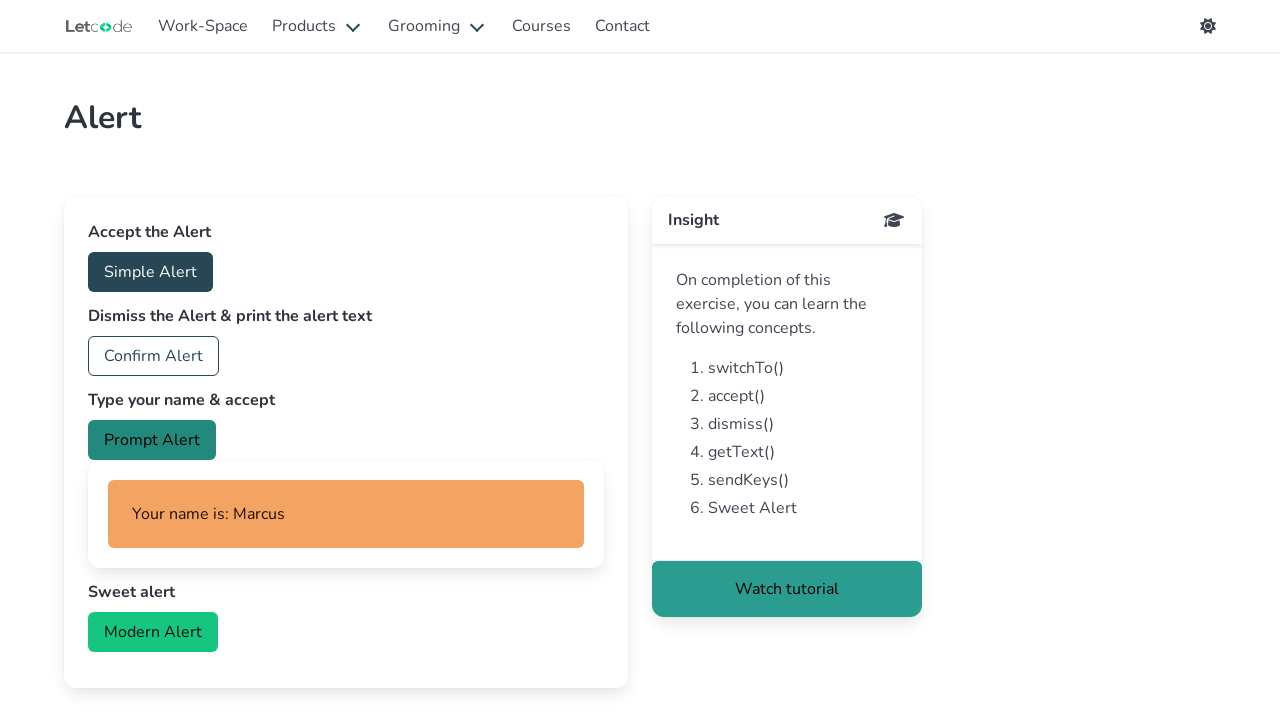